Tests confirmation popup handling by triggering an alert dialog and dismissing it

Starting URL: http://omayo.blogspot.com/

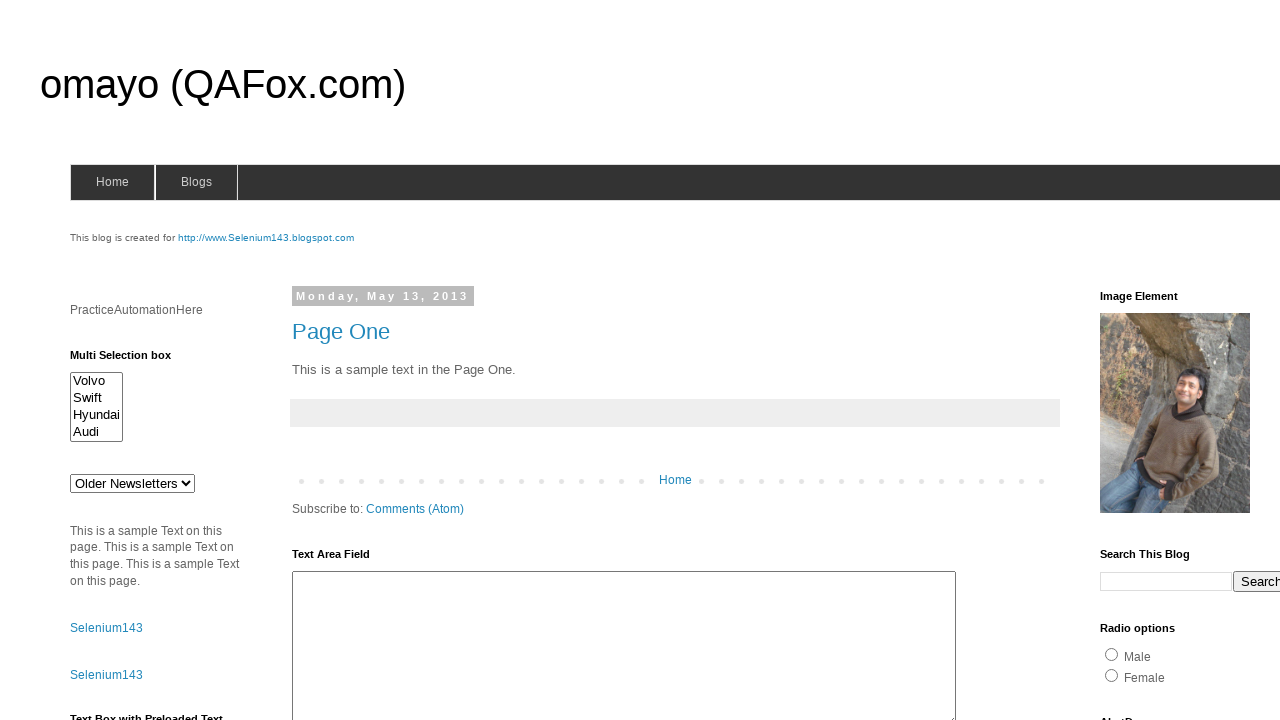

Clicked confirmation button to trigger alert dialog at (1155, 361) on #confirm
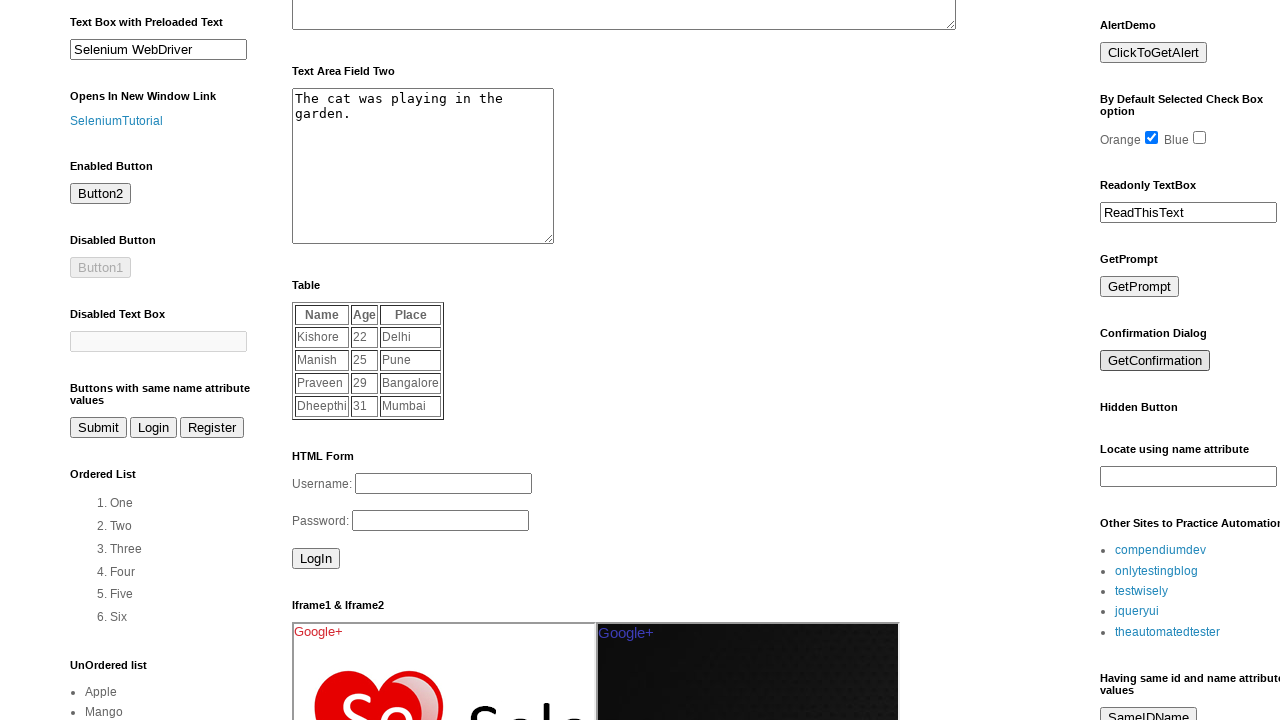

Set up dialog handler to dismiss confirmation popup
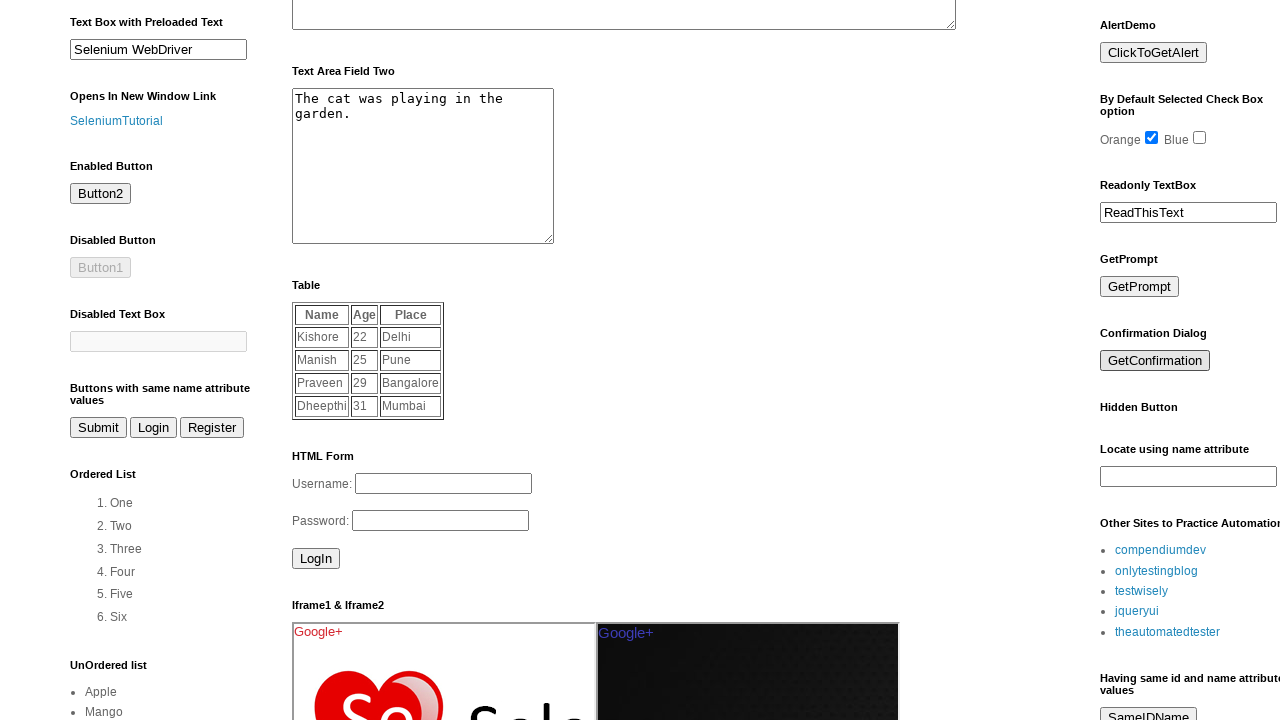

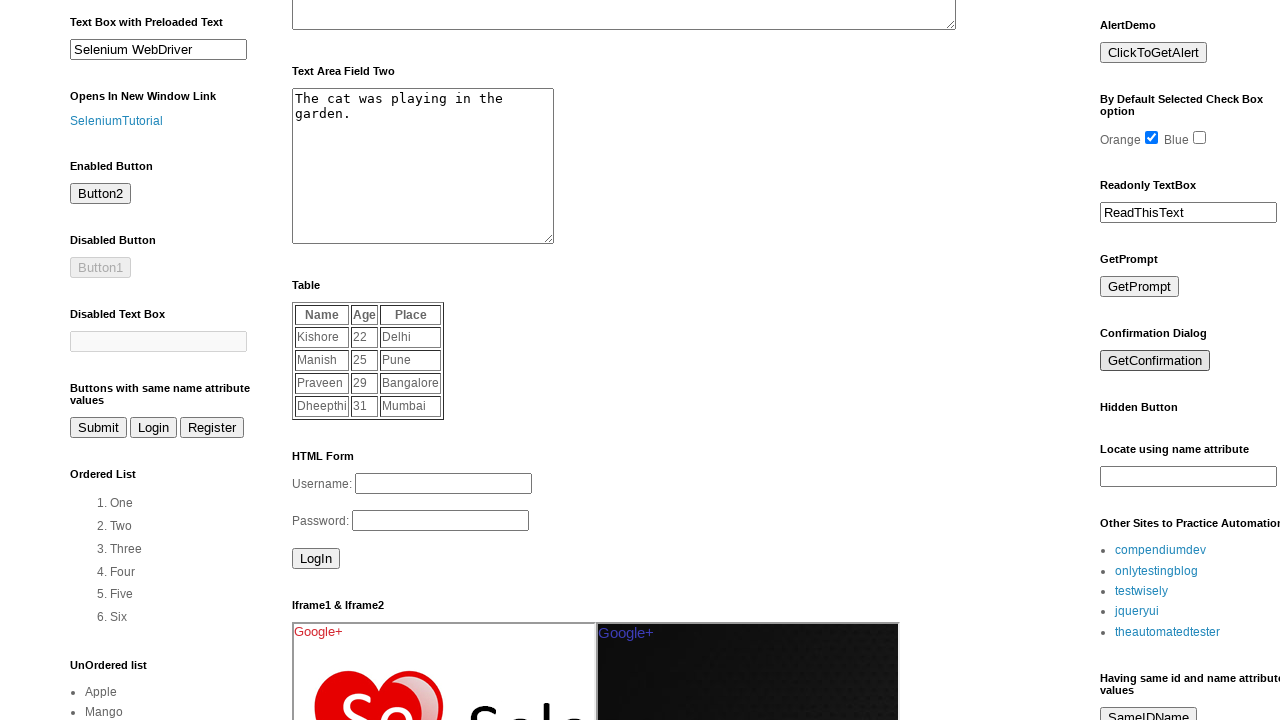